Tests calendar date picker functionality by opening the picker, navigating through months, and selecting a specific target date (September 1, 2025).

Starting URL: https://demo.mobiscroll.com/jquery/calendar/mobile-desktop-usage#touchUi=false

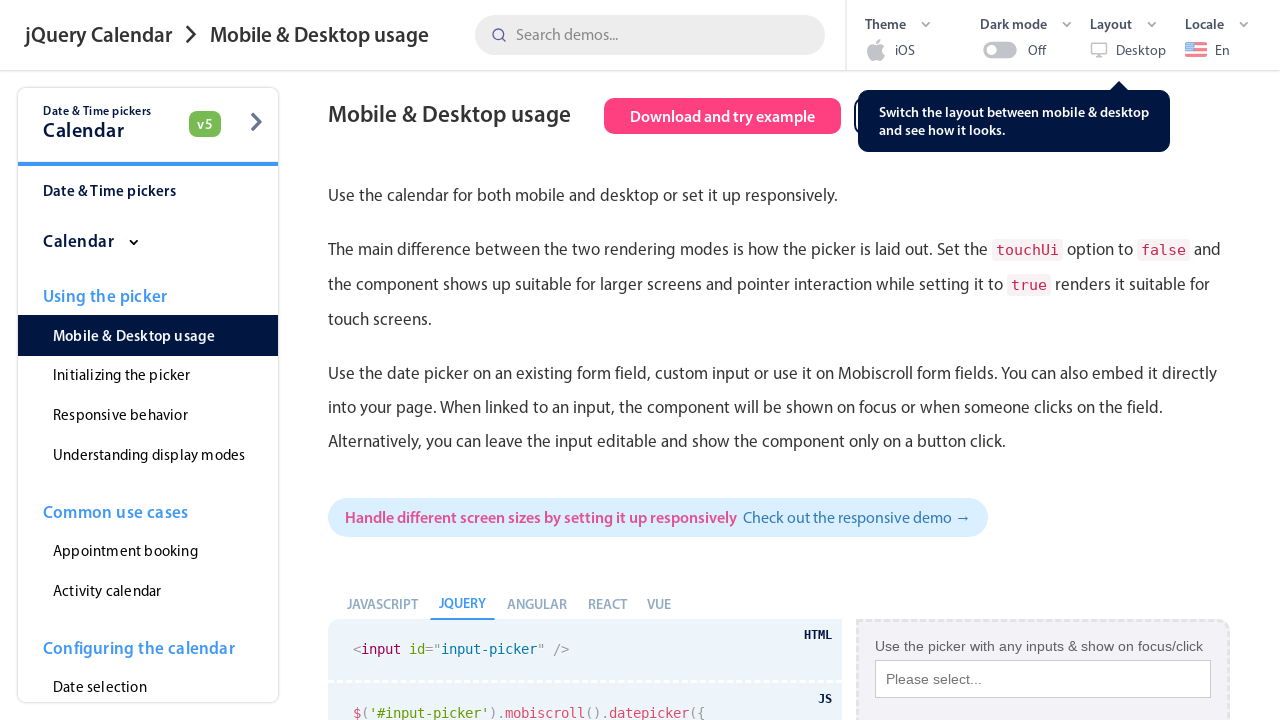

Date picker button selector found
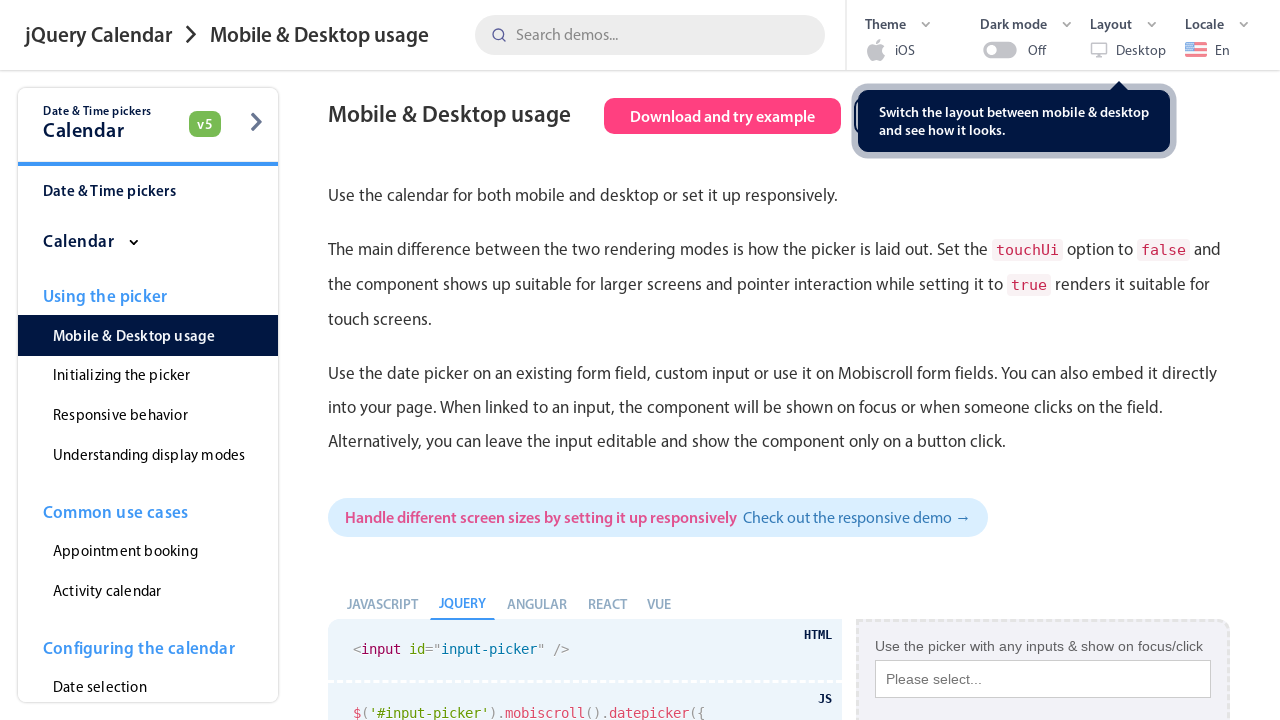

Clicked date picker button to open calendar at (1162, 360) on #show-picker
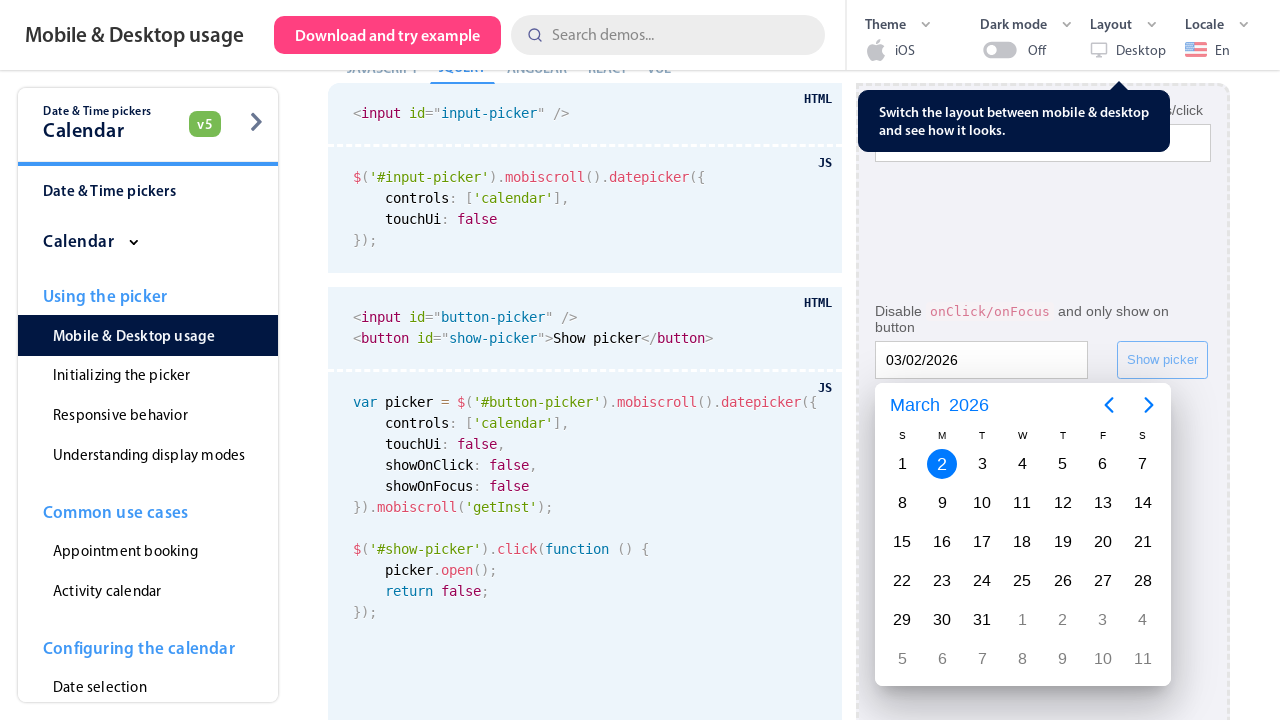

Waited for calendar interface to load
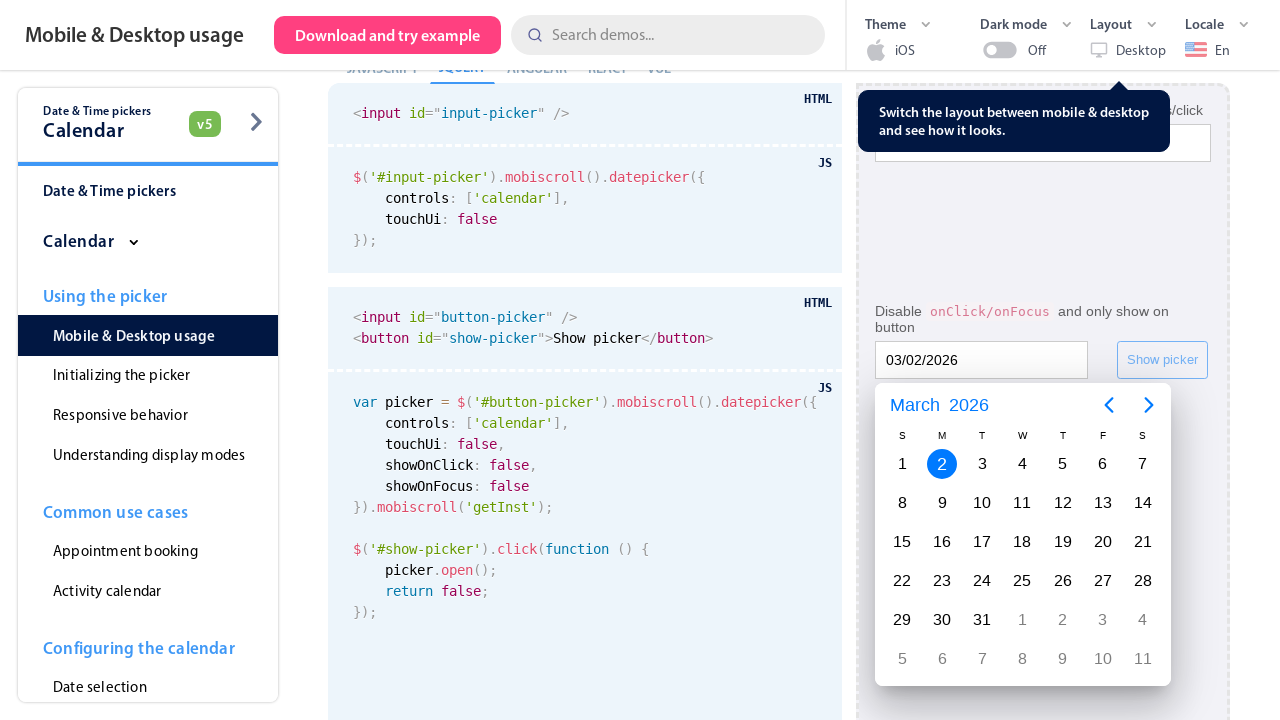

Navigated to previous month (iteration 1/6) at (1109, 405) on xpath=//button[contains(@class, 'mbsc-calendar-button') and @aria-label='Previou
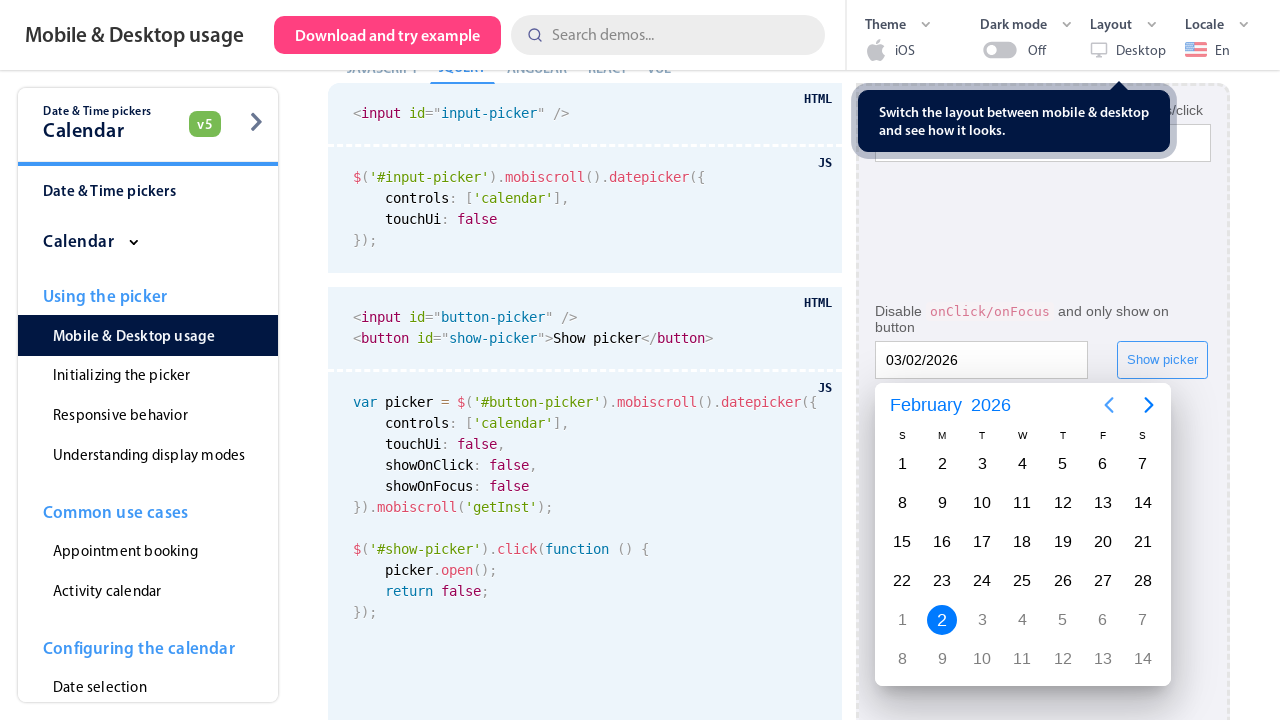

Navigated to previous month (iteration 2/6) at (1109, 405) on xpath=//button[contains(@class, 'mbsc-calendar-button') and @aria-label='Previou
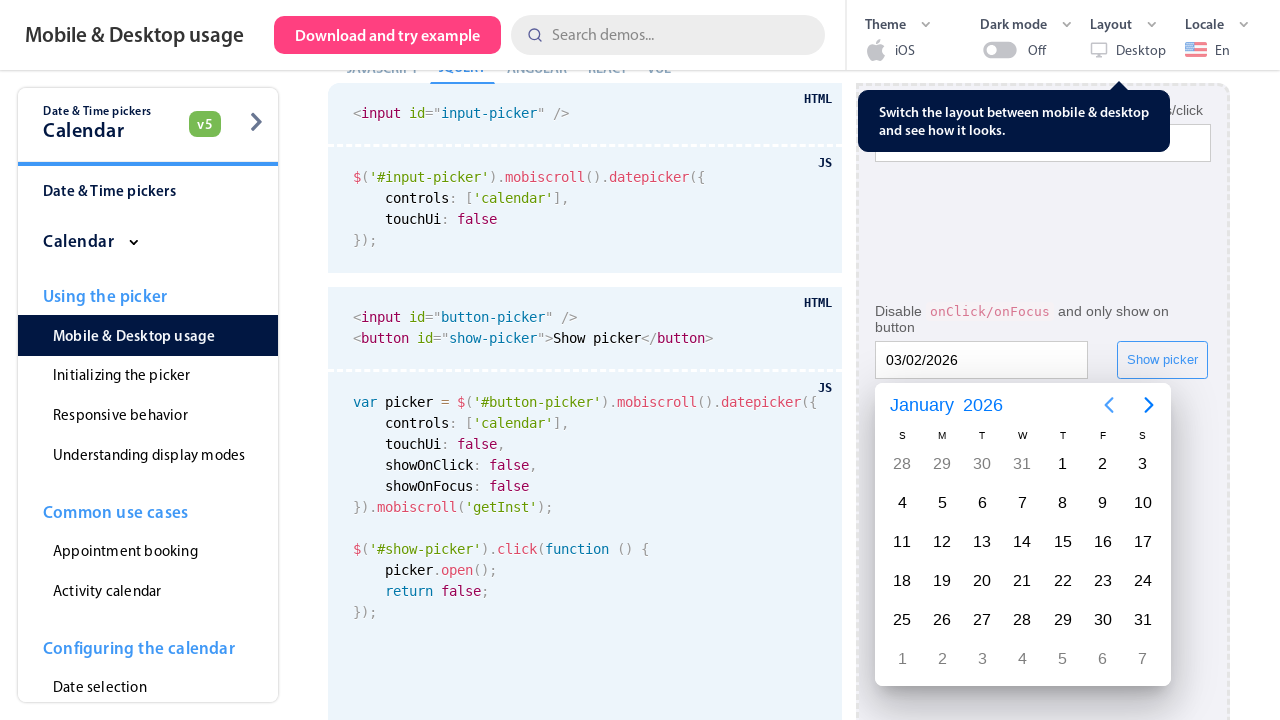

Navigated to previous month (iteration 3/6) at (1109, 405) on xpath=//button[contains(@class, 'mbsc-calendar-button') and @aria-label='Previou
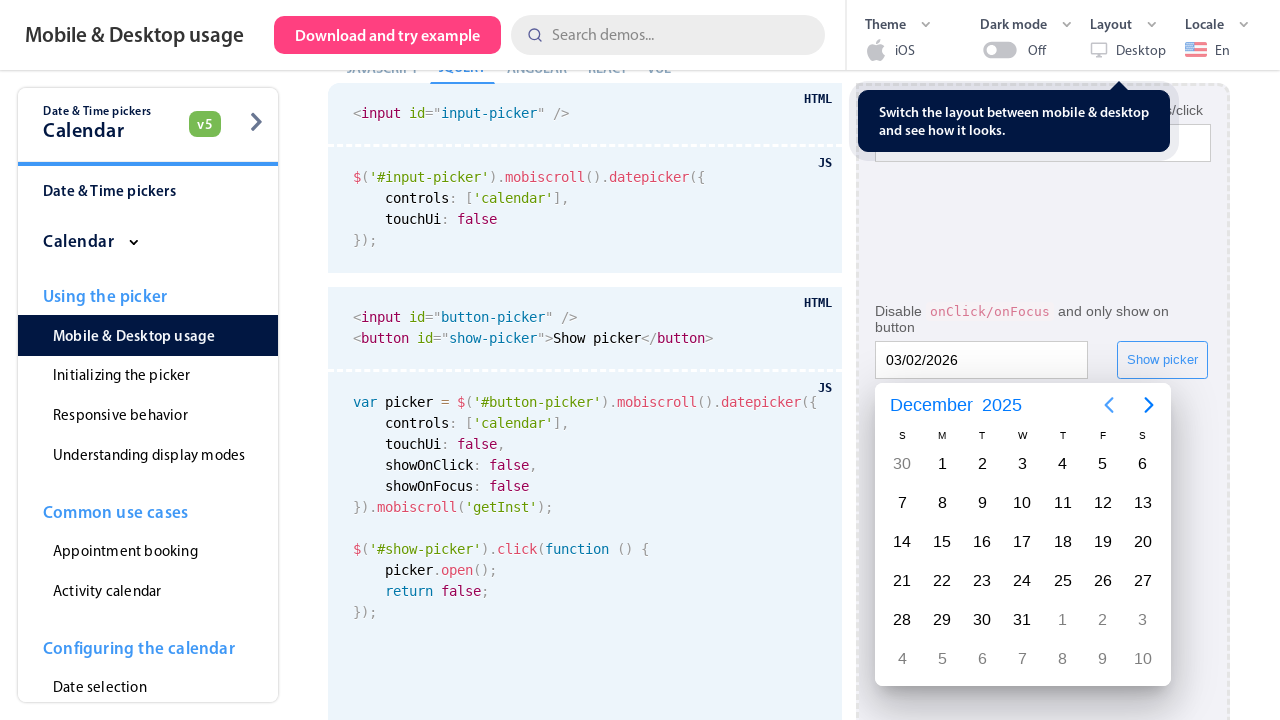

Navigated to previous month (iteration 4/6) at (1109, 405) on xpath=//button[contains(@class, 'mbsc-calendar-button') and @aria-label='Previou
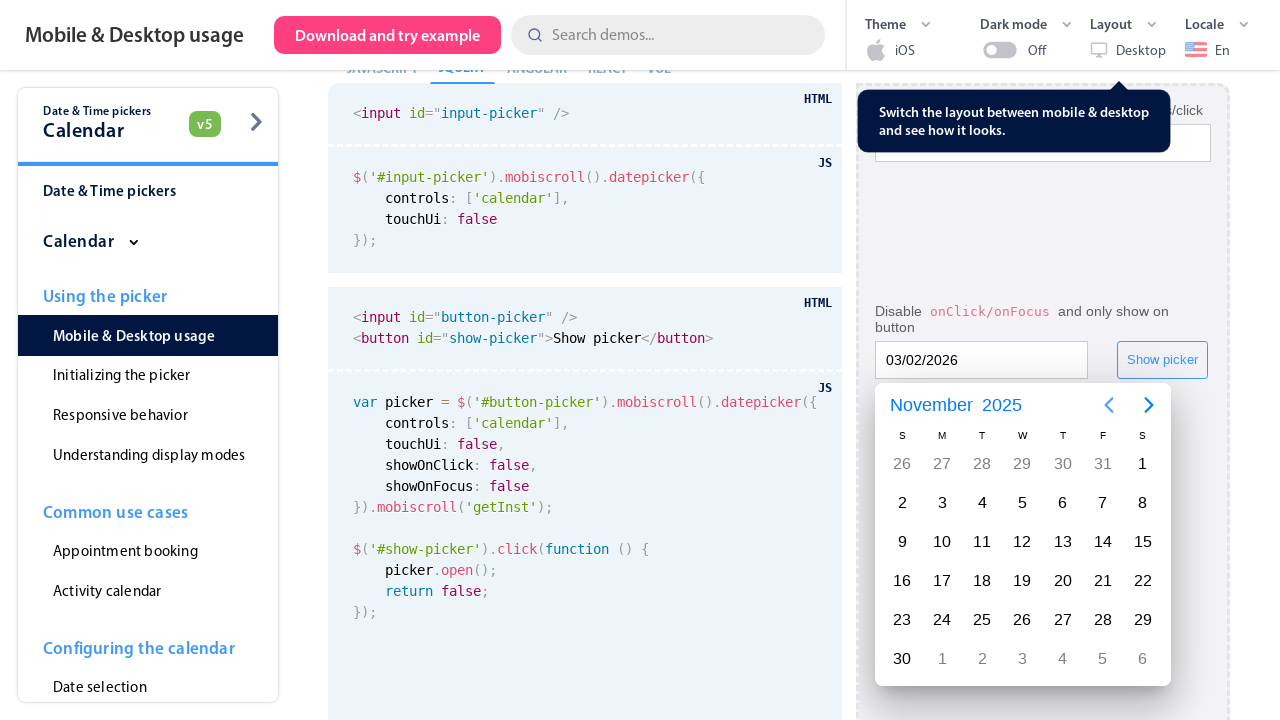

Navigated to previous month (iteration 5/6) at (1109, 405) on xpath=//button[contains(@class, 'mbsc-calendar-button') and @aria-label='Previou
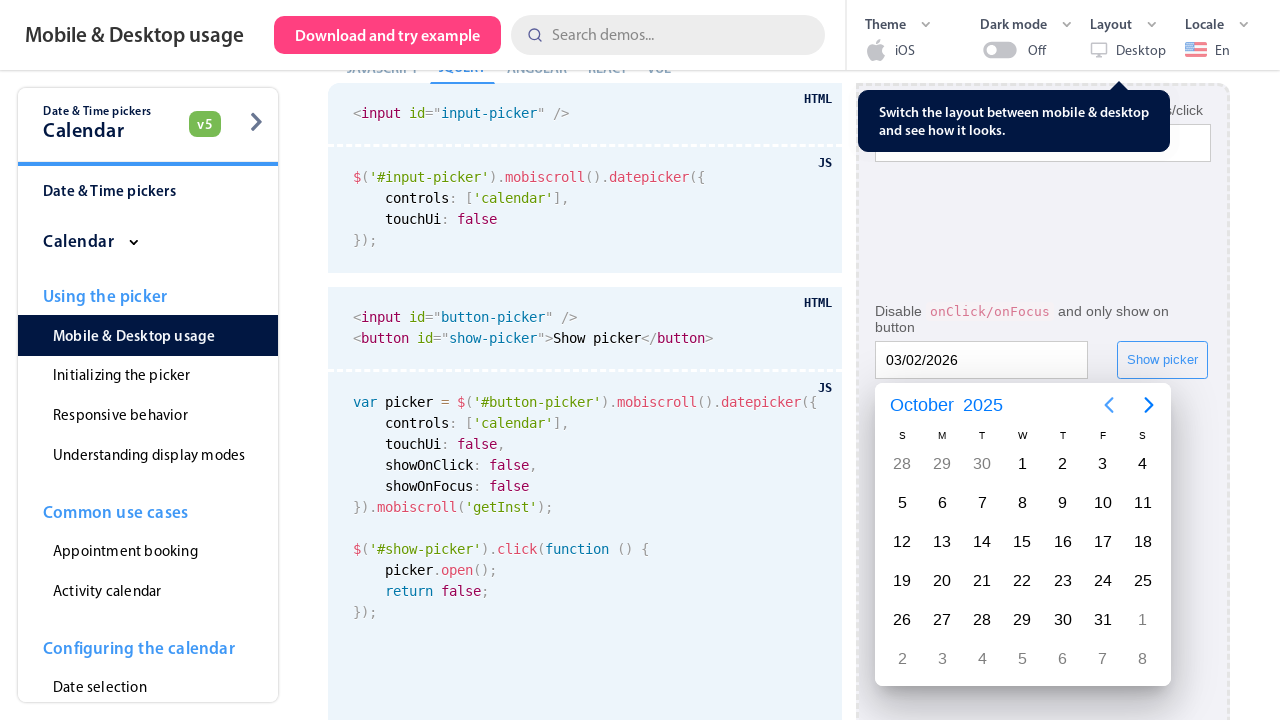

Navigated to previous month (iteration 6/6) at (1109, 405) on xpath=//button[contains(@class, 'mbsc-calendar-button') and @aria-label='Previou
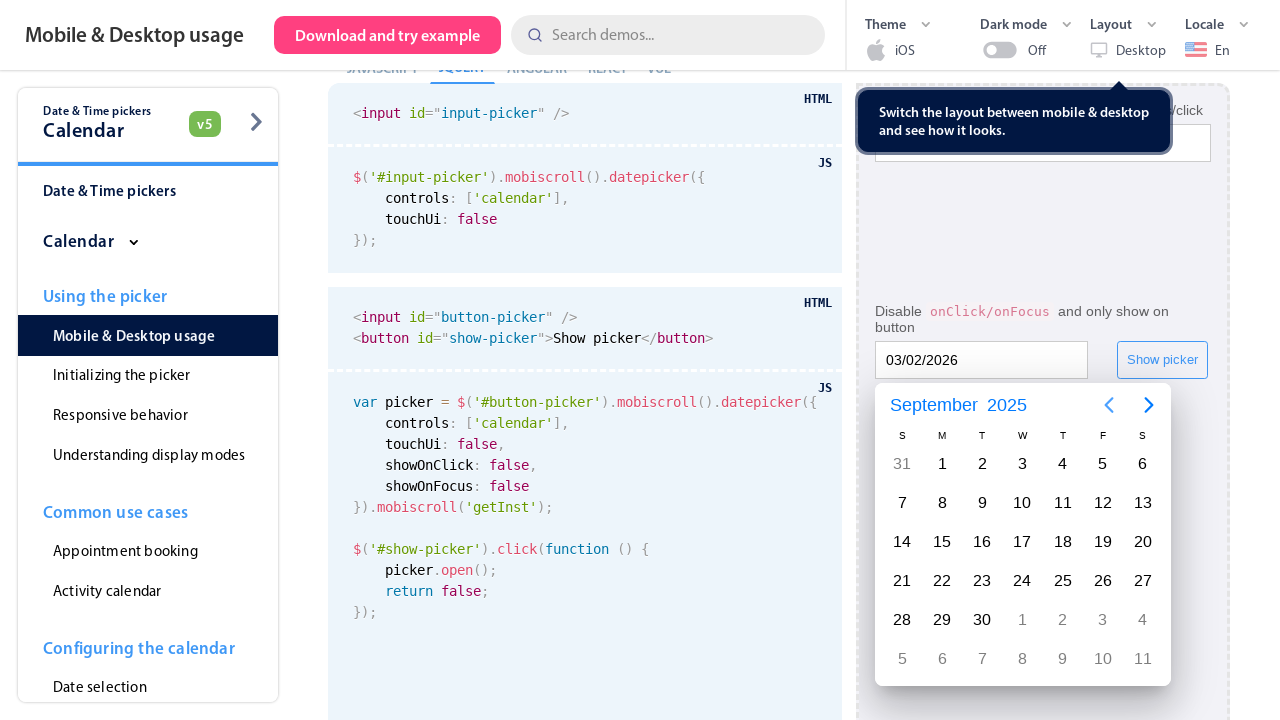

Found target date selector for September 1, 2025
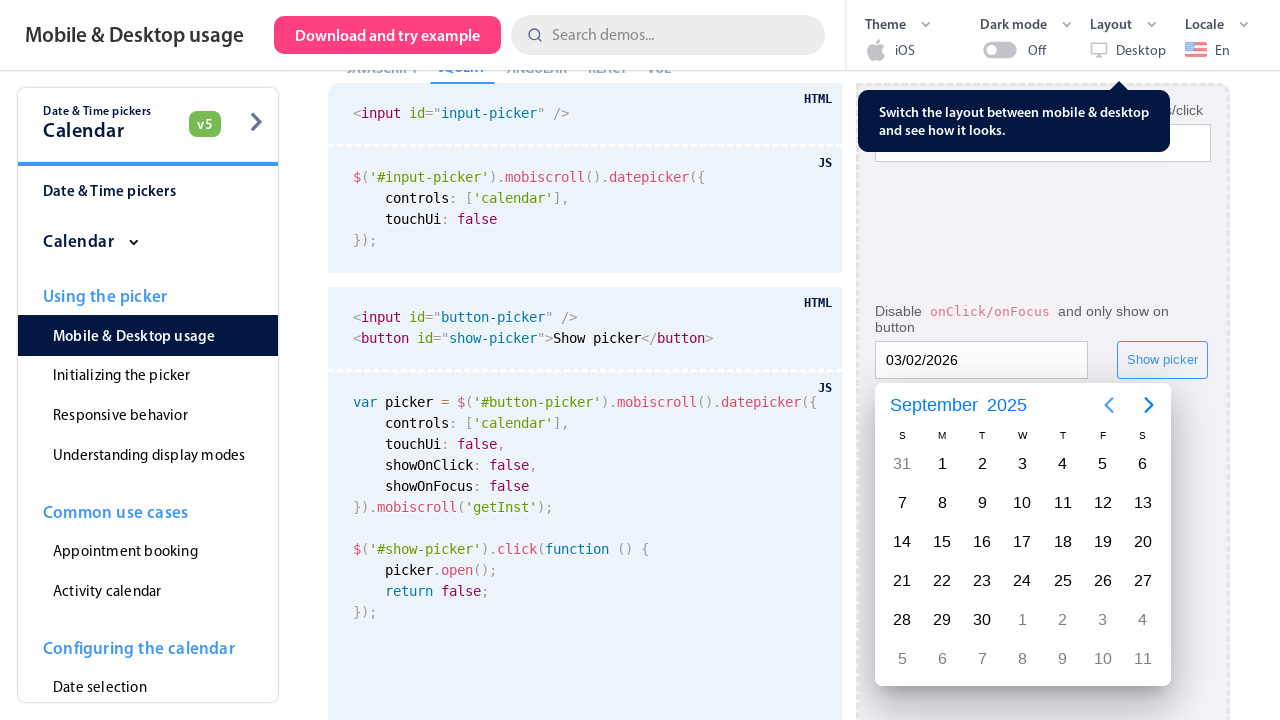

Clicked on target date: Monday, September 1, 2025 at (942, 464) on //div[contains(@class, 'mbsc-calendar-table-active')]//div[@aria-label='Monday, 
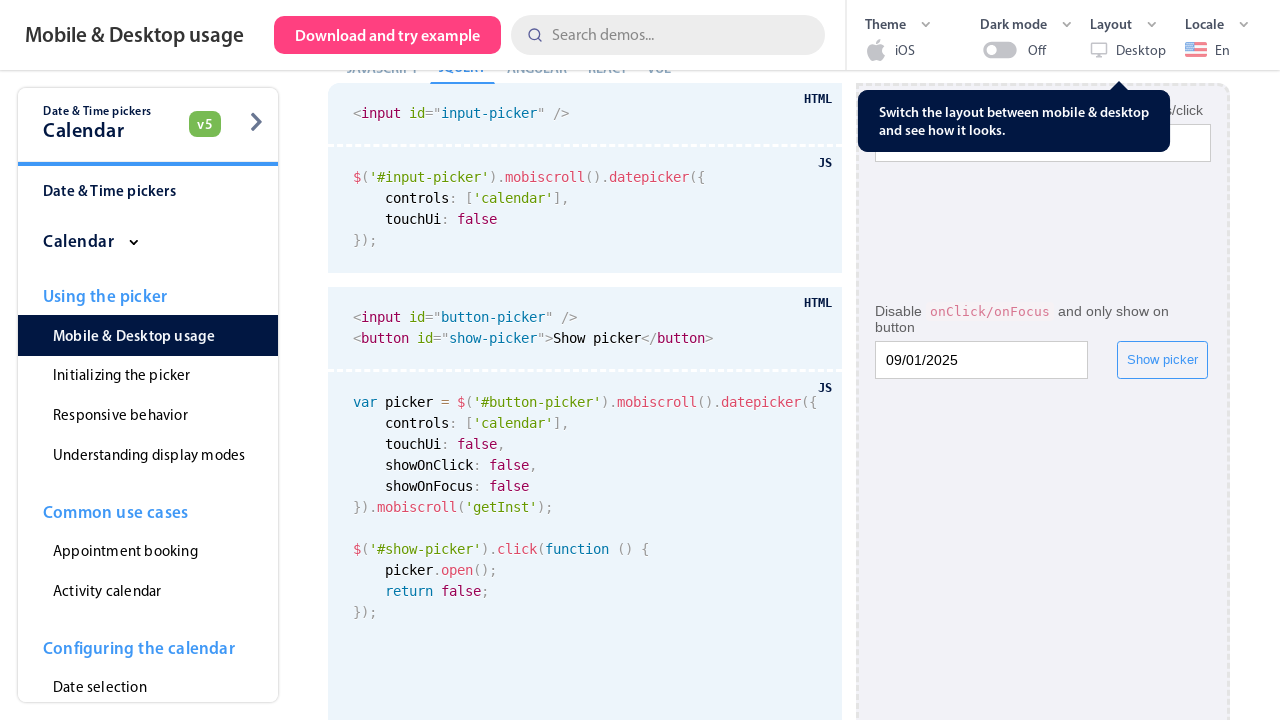

Verified date selection was successful
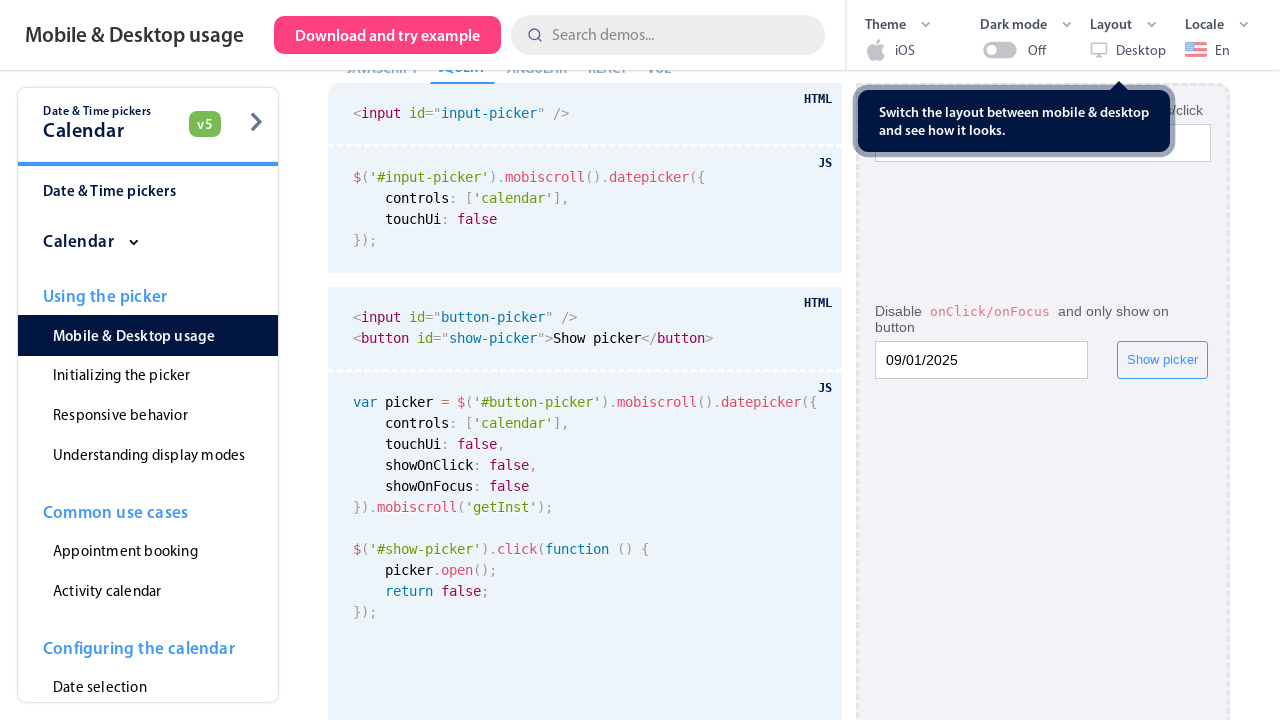

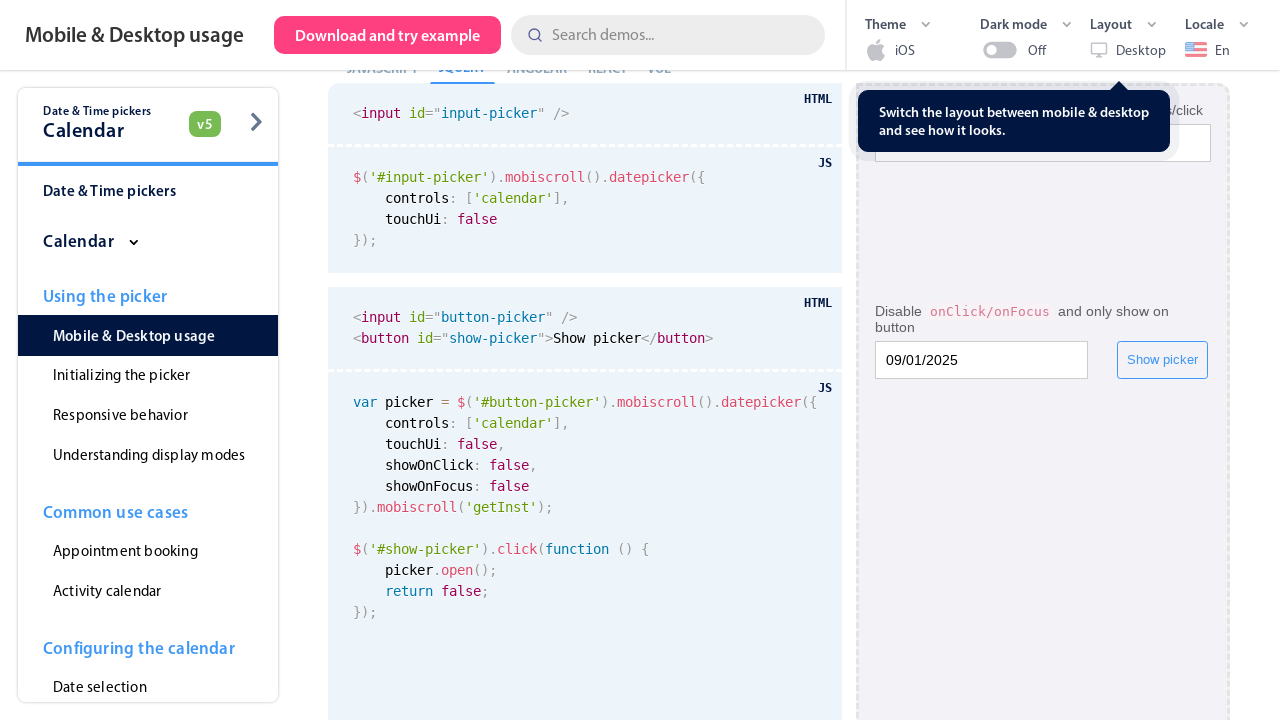